Tests a registration form by filling in name, second name, and email fields, then submitting and verifying the success message

Starting URL: http://suninjuly.github.io/registration1.html

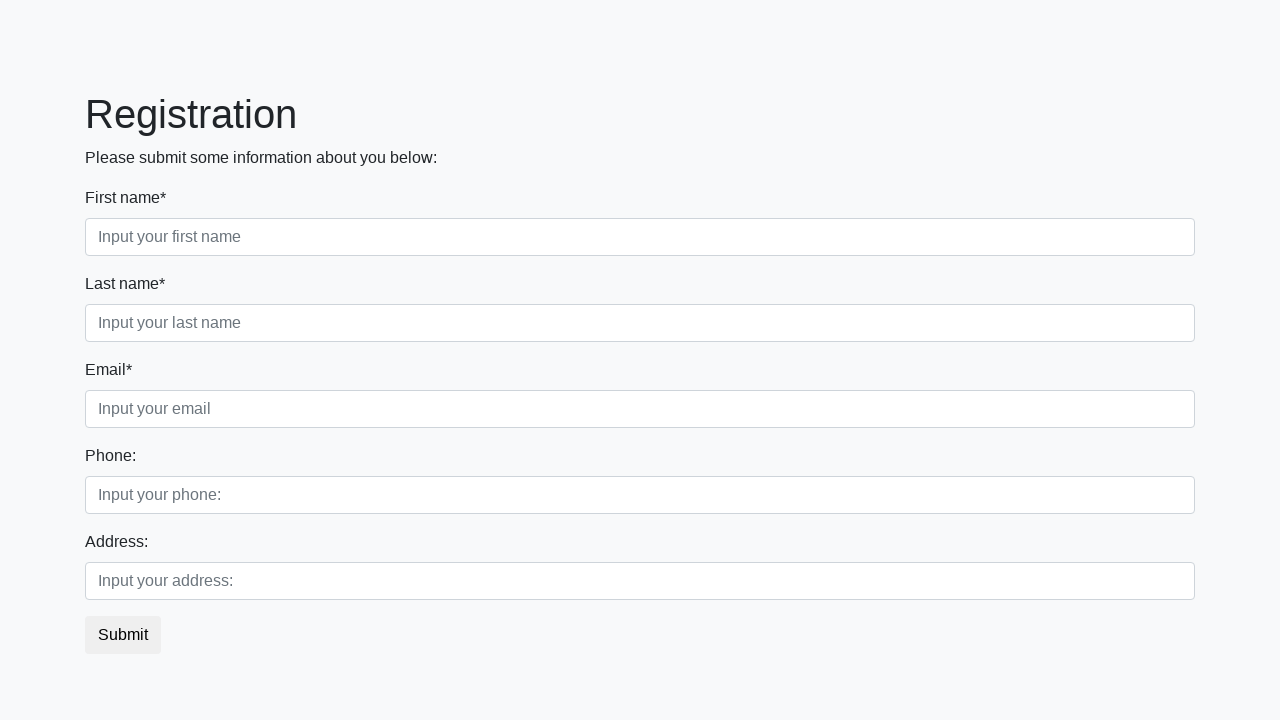

Filled first name field with 'Jonathan' on input.form-control.first[required]
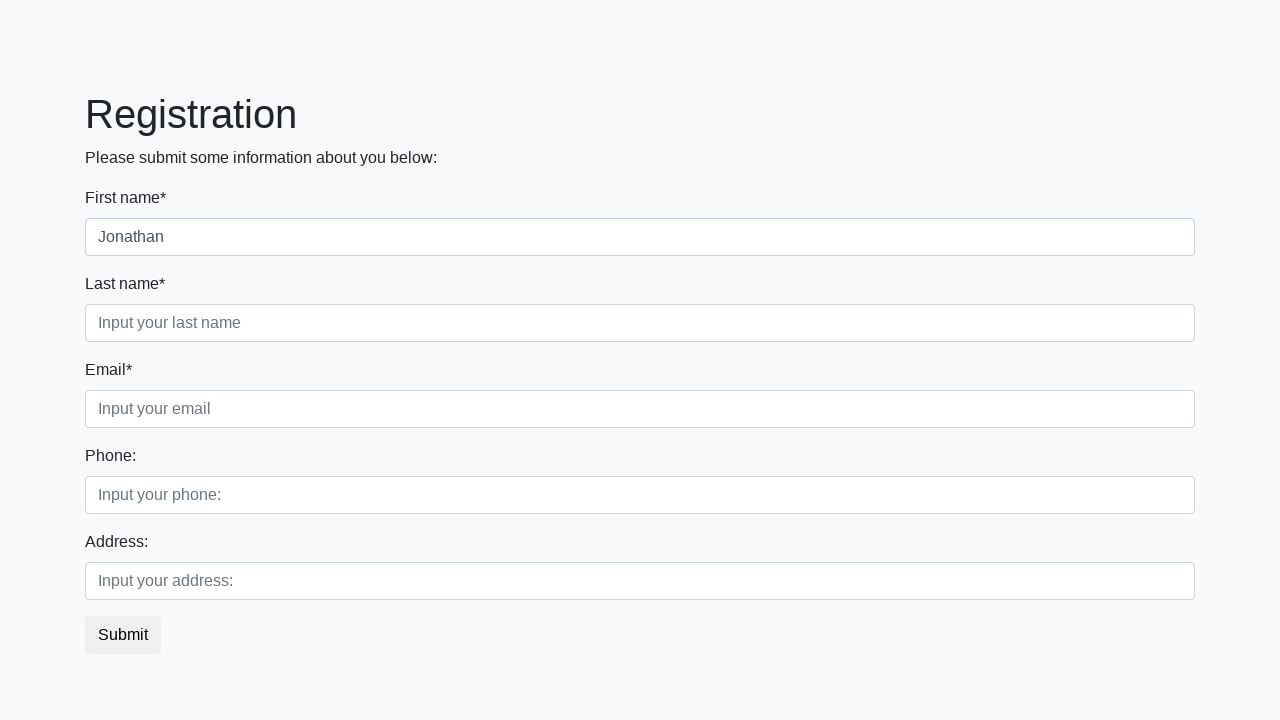

Filled second name field with 'Williams' on input.form-control.second[required]
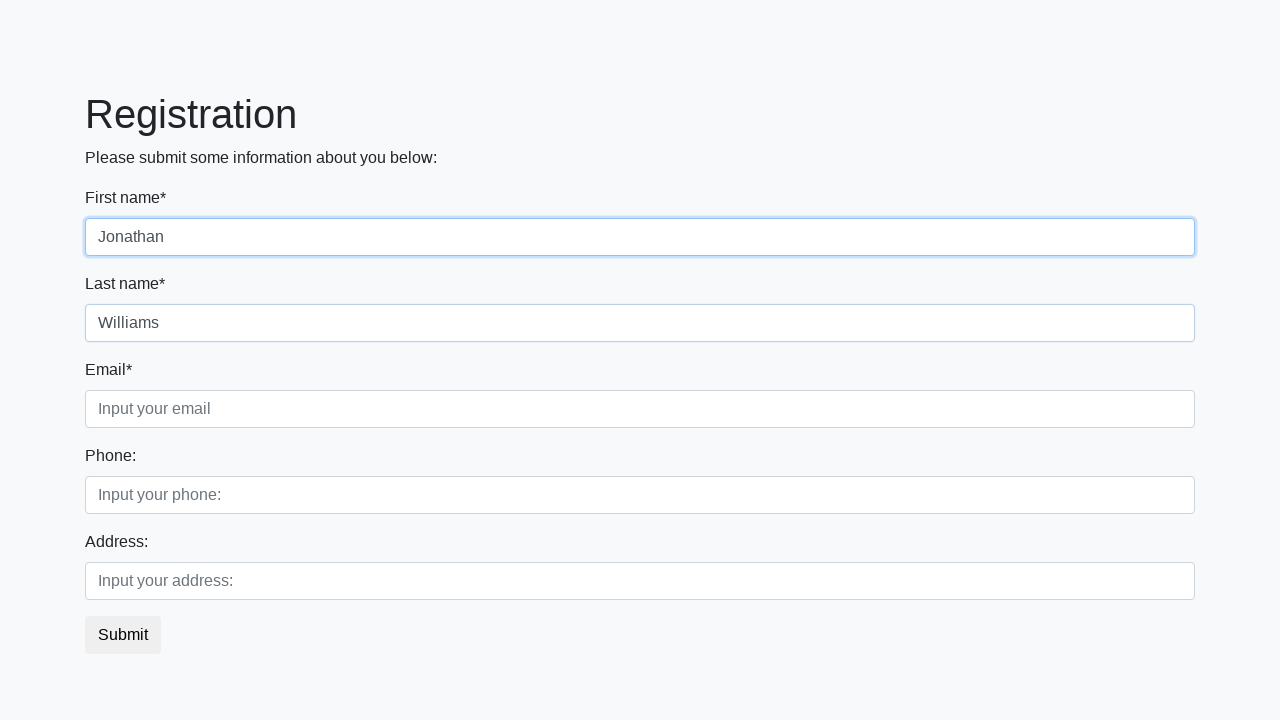

Filled email field with 'jonathan.williams@example.com' on input.form-control.third[required]
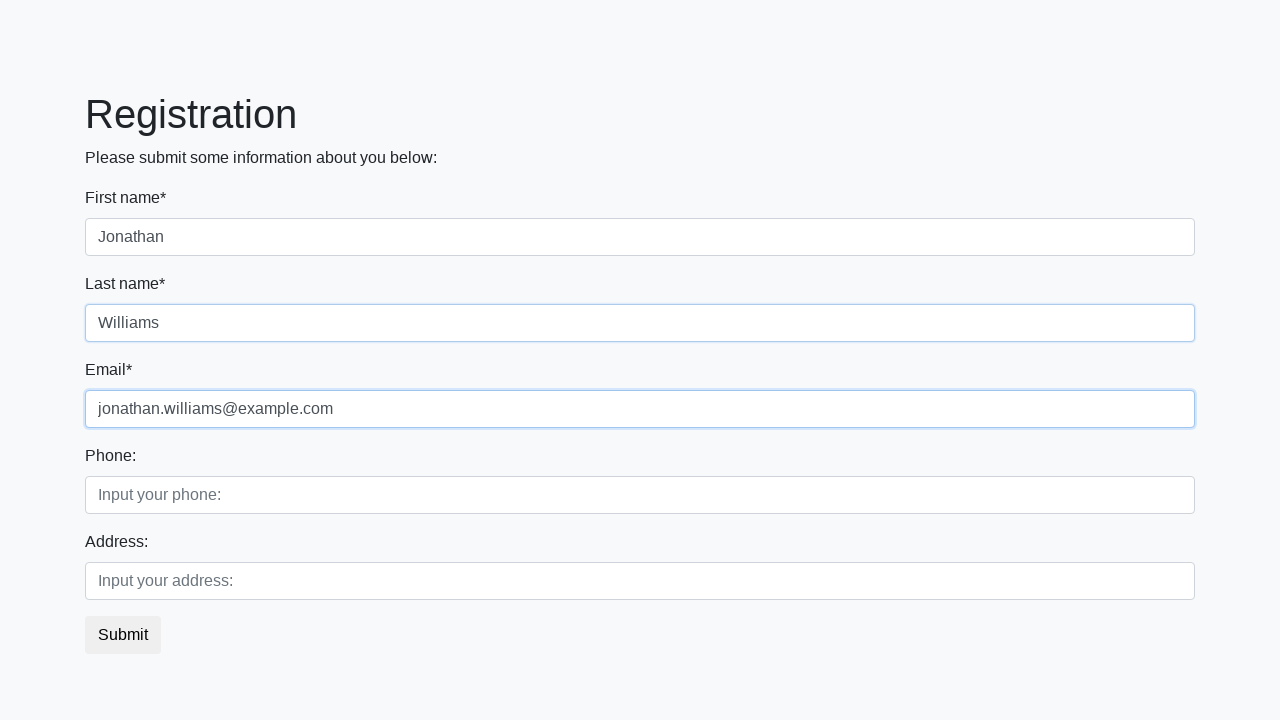

Clicked submit button to register at (123, 635) on button.btn
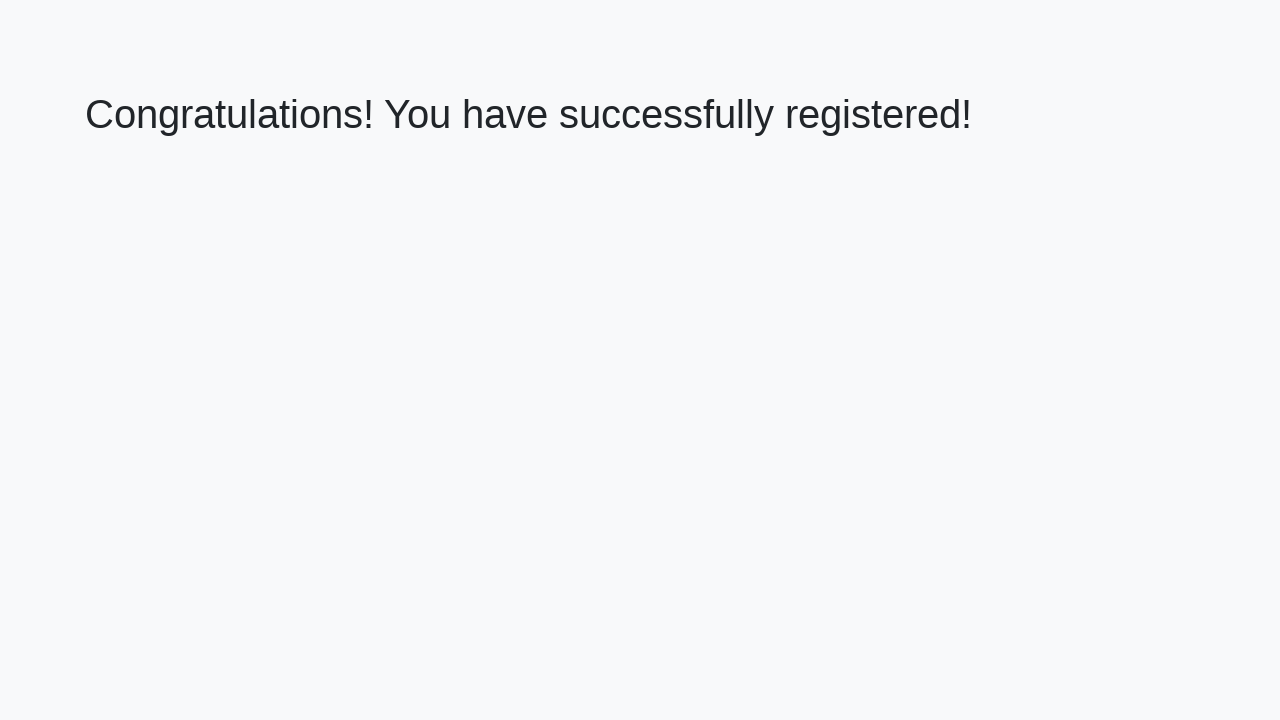

Success message header appeared on result page
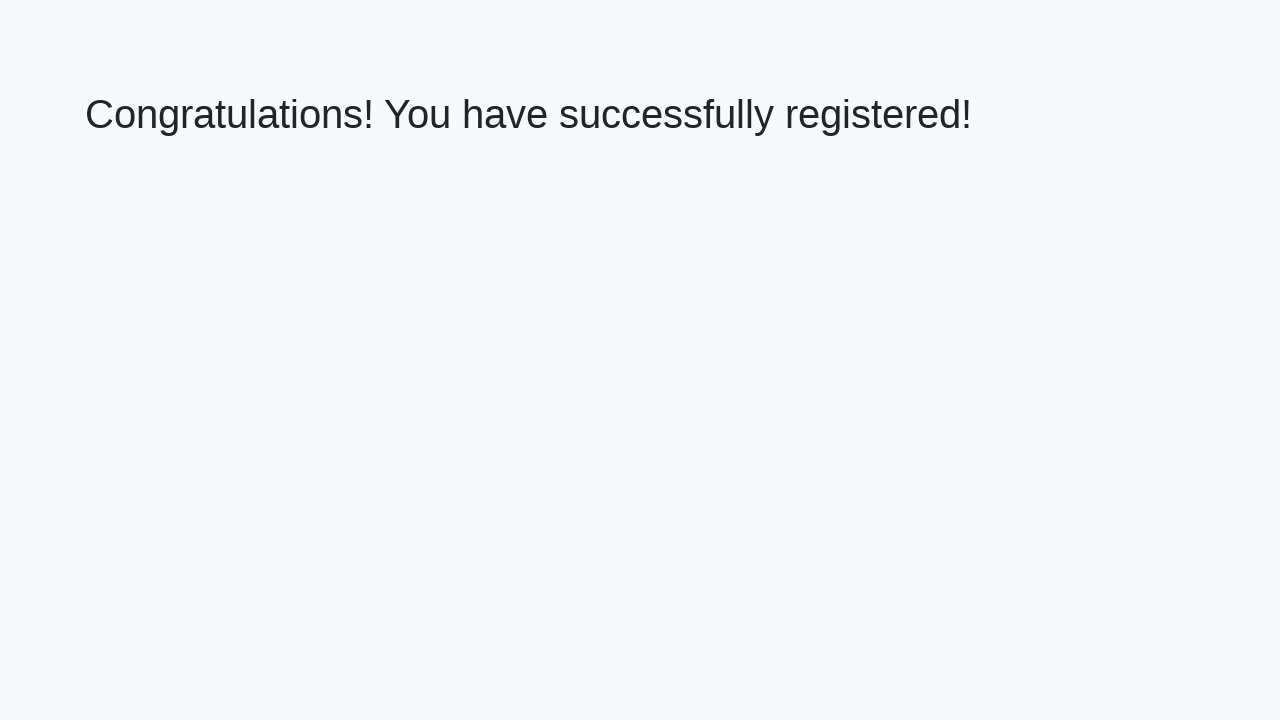

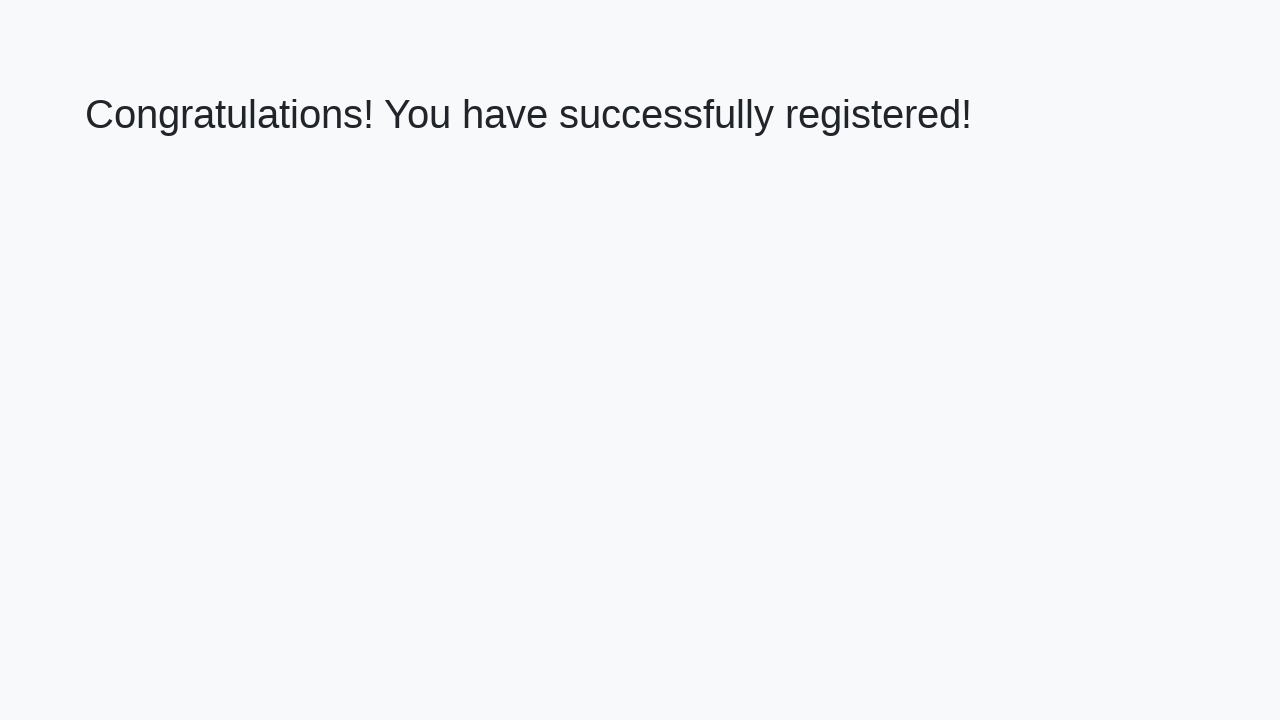